Tests a math challenge form by reading a value from the page, calculating a mathematical result (log of absolute value of 12*sin(x)), checking a checkbox, clicking a radio button, filling in the answer, and submitting the form.

Starting URL: http://suninjuly.github.io/math.html

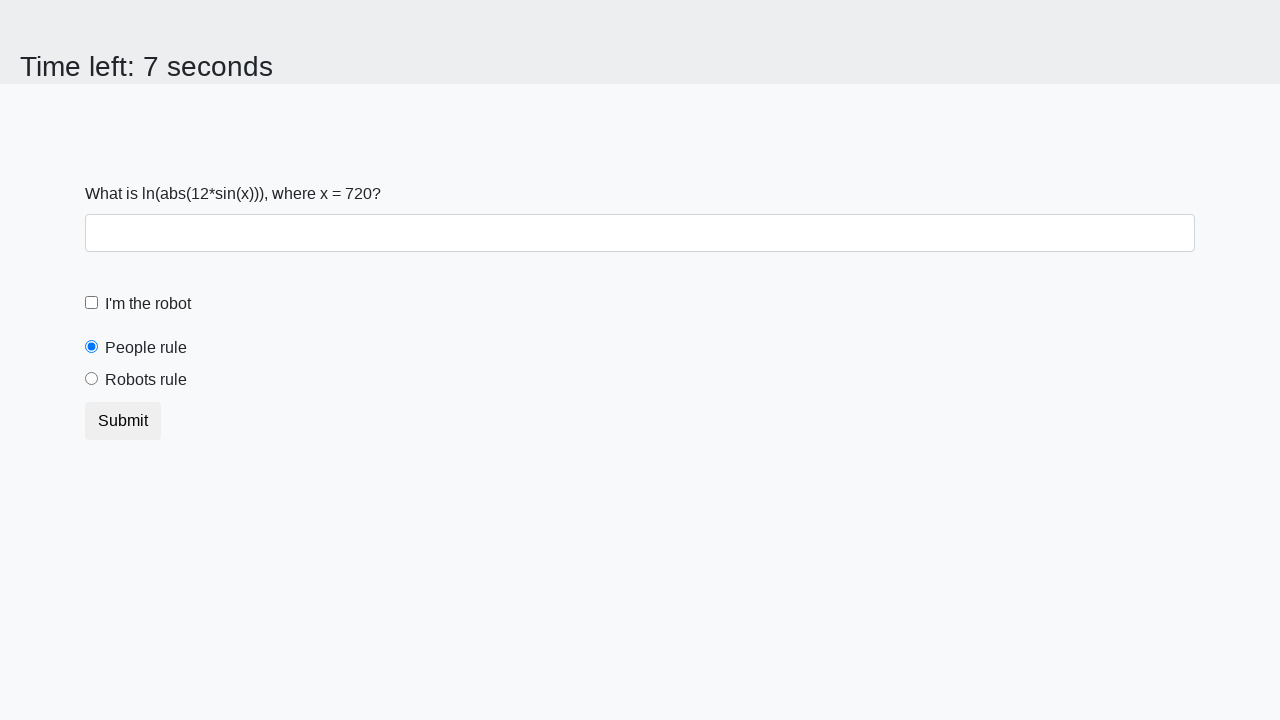

Retrieved x value from page element #input_value
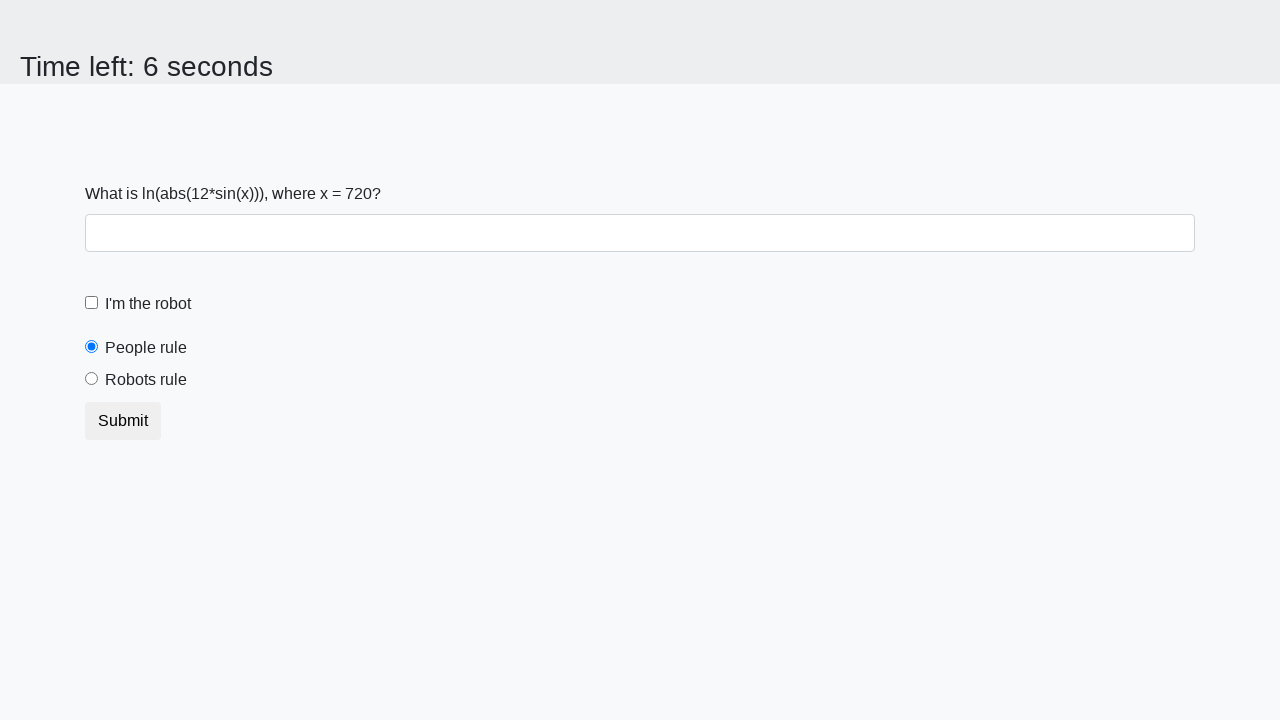

Calculated answer using formula log(abs(12*sin(x))): 1.8762324039004032
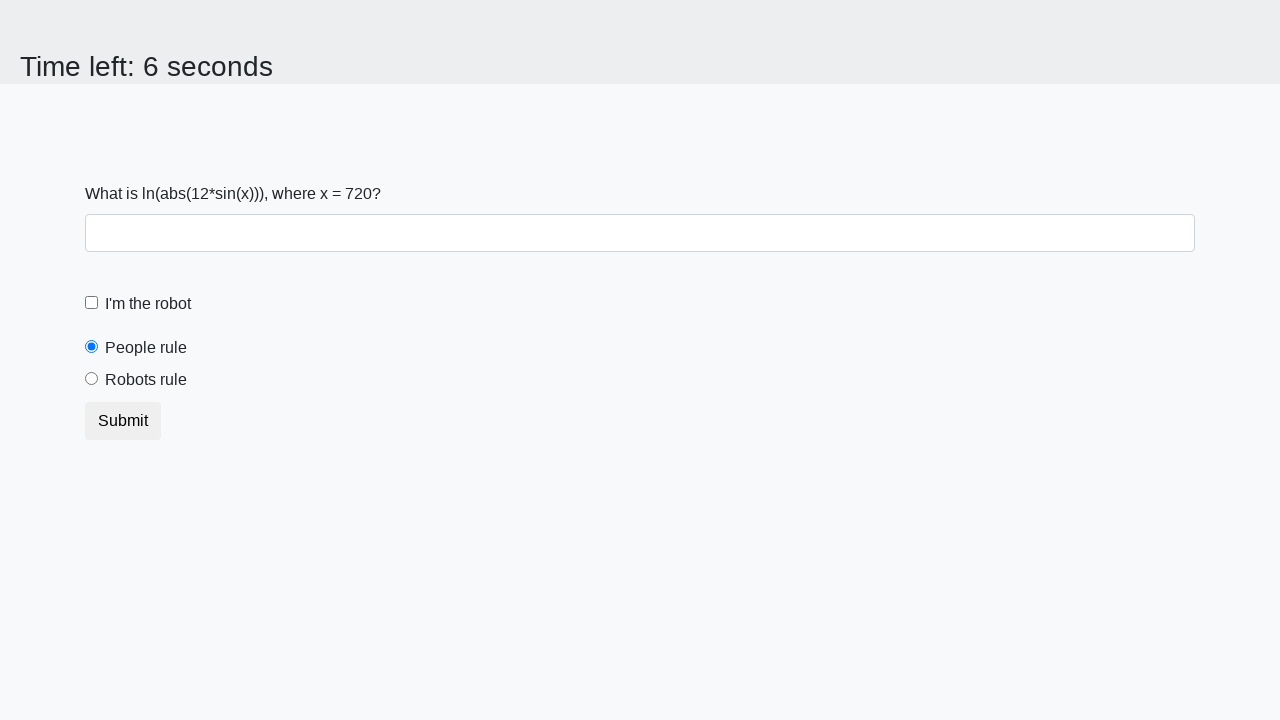

Checked the robot checkbox at (92, 303) on #robotCheckbox
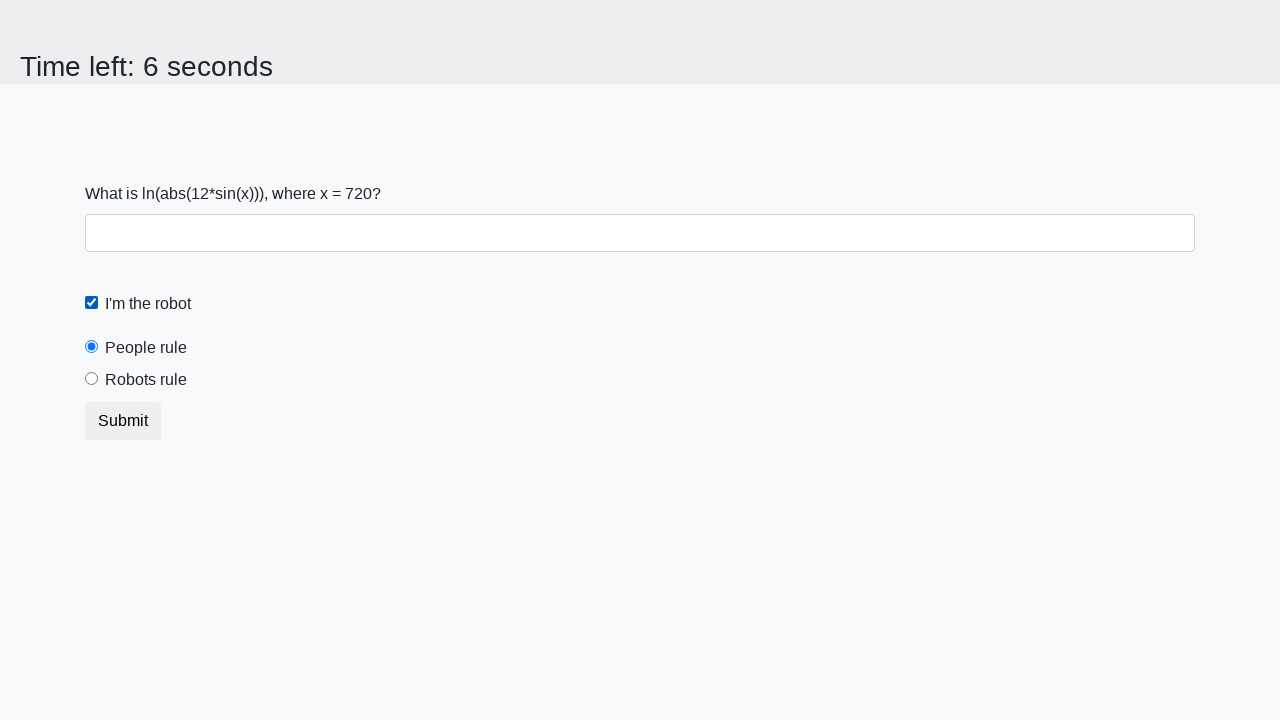

Clicked the 'robots rule' radio button at (146, 380) on [for="robotsRule"]
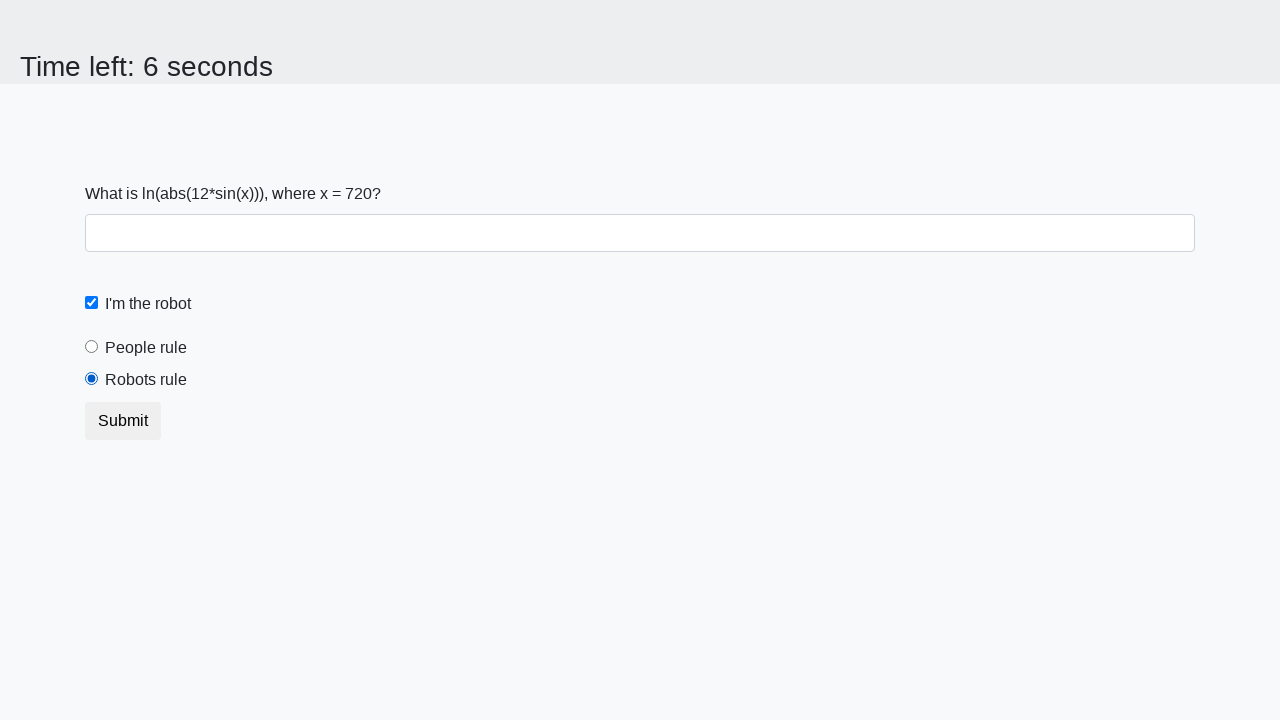

Filled answer field with calculated value: 1.8762324039004032 on #answer
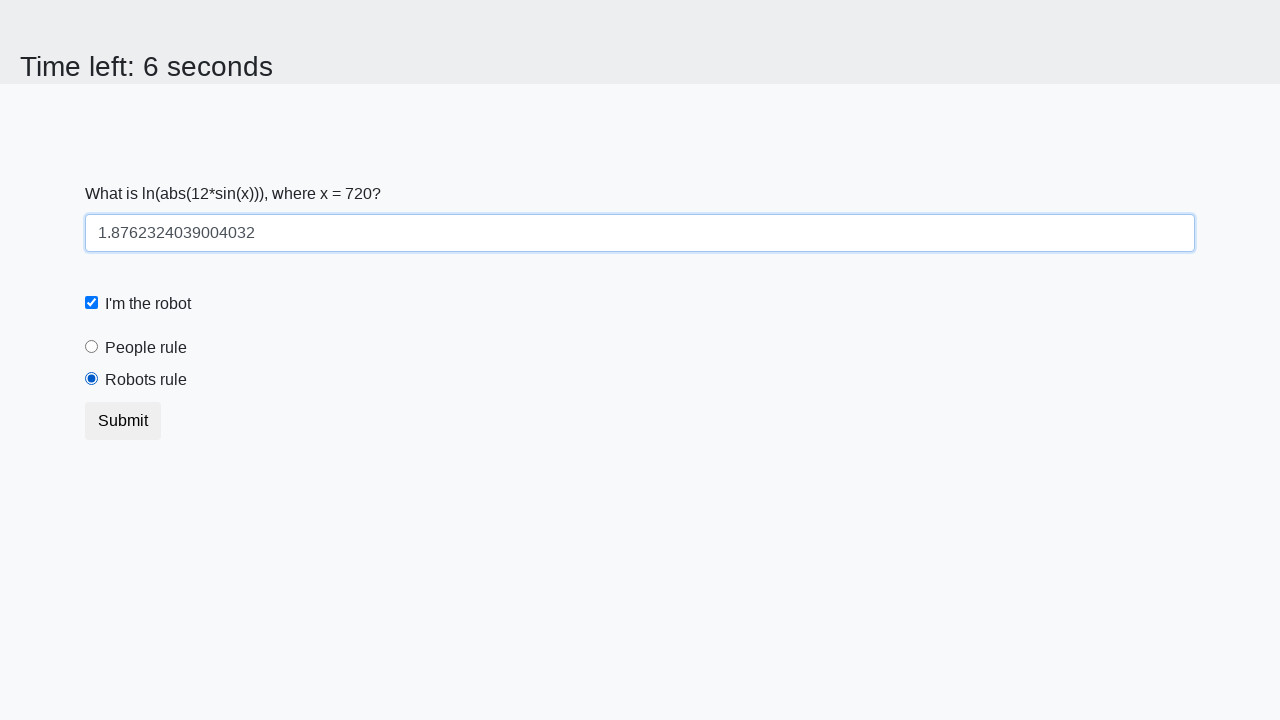

Submitted the math challenge form at (123, 421) on button.btn
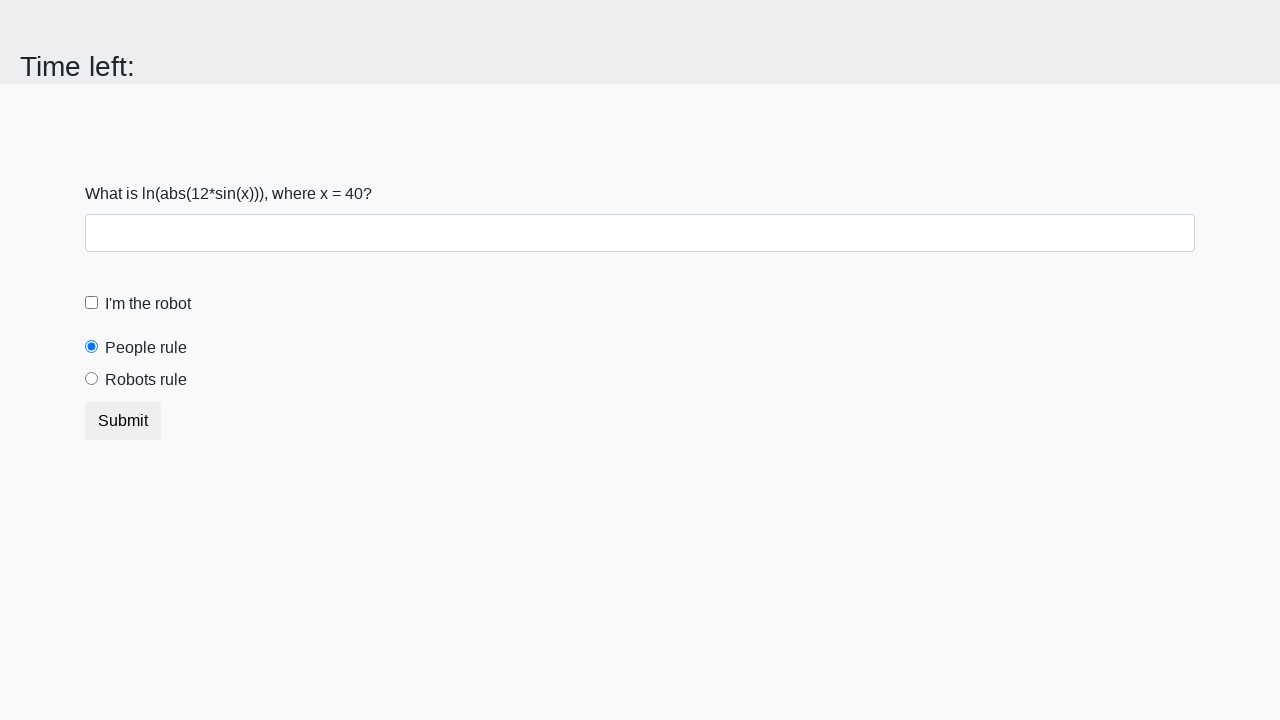

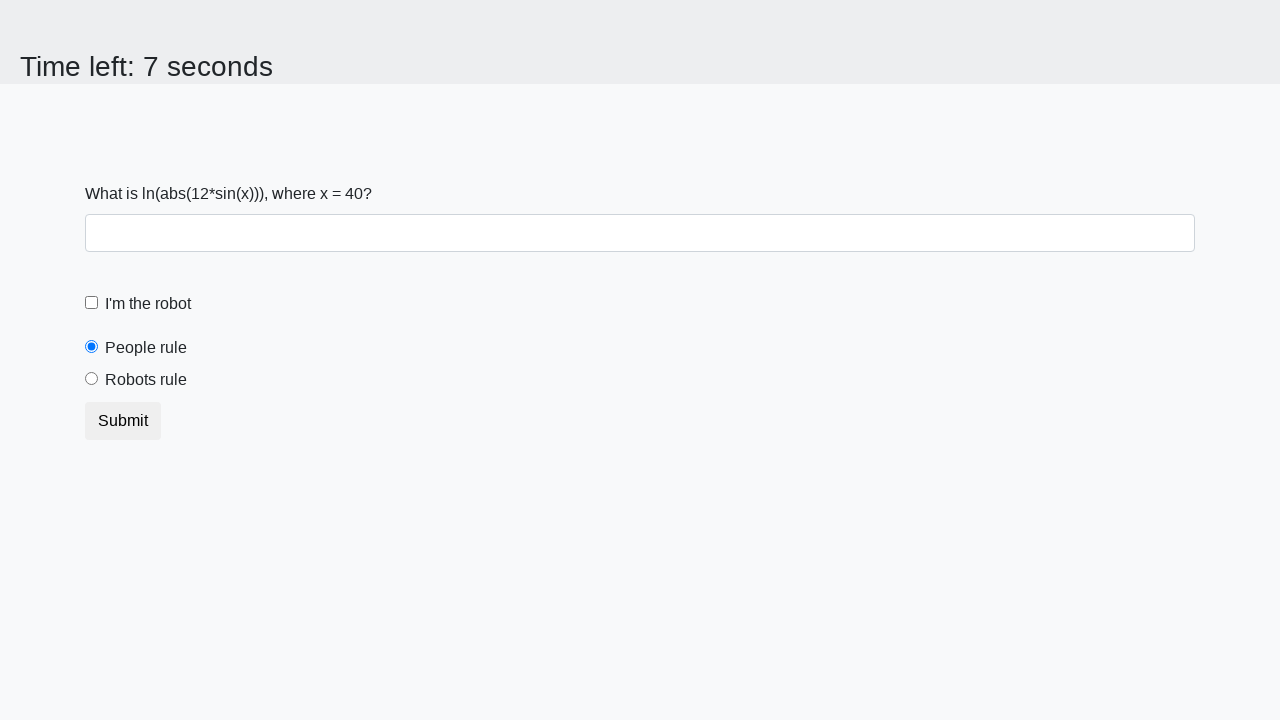